Tests custom Material Design radio button by clicking on the Spring radio option using JavaScript click and verifying its selected state

Starting URL: https://material.angular.io/components/radio/examples

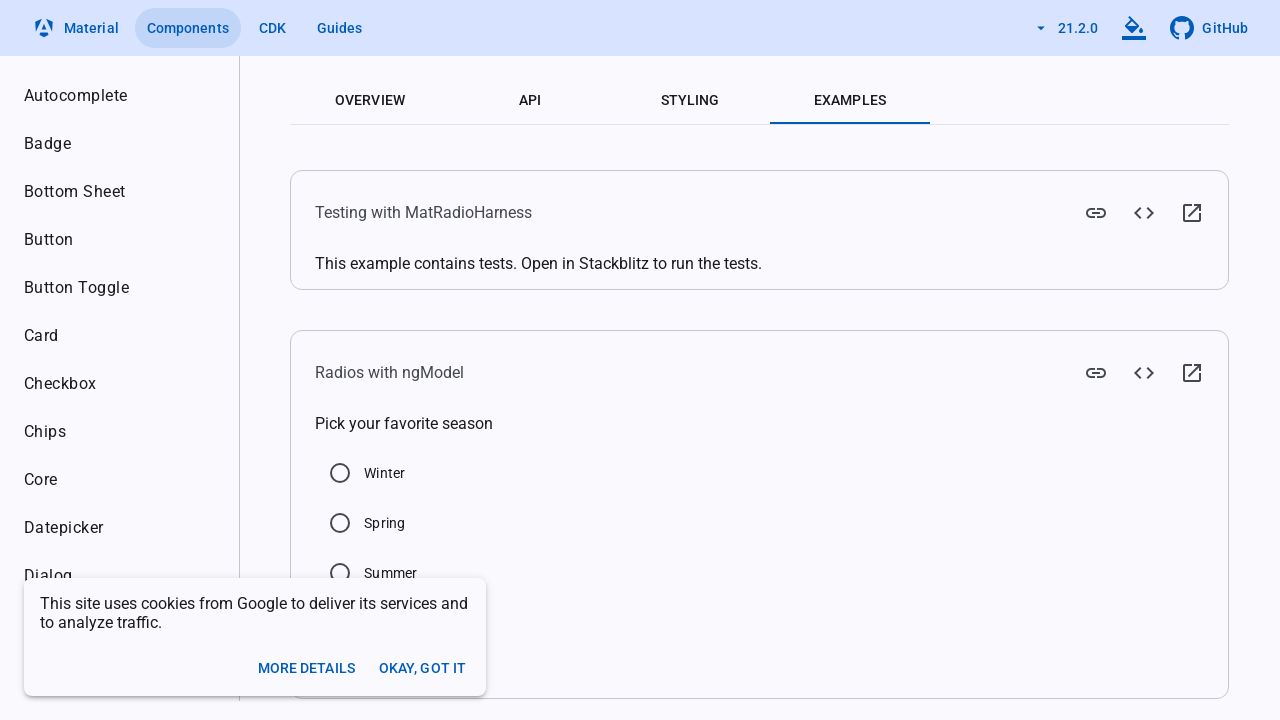

Clicked Spring radio button using JavaScript
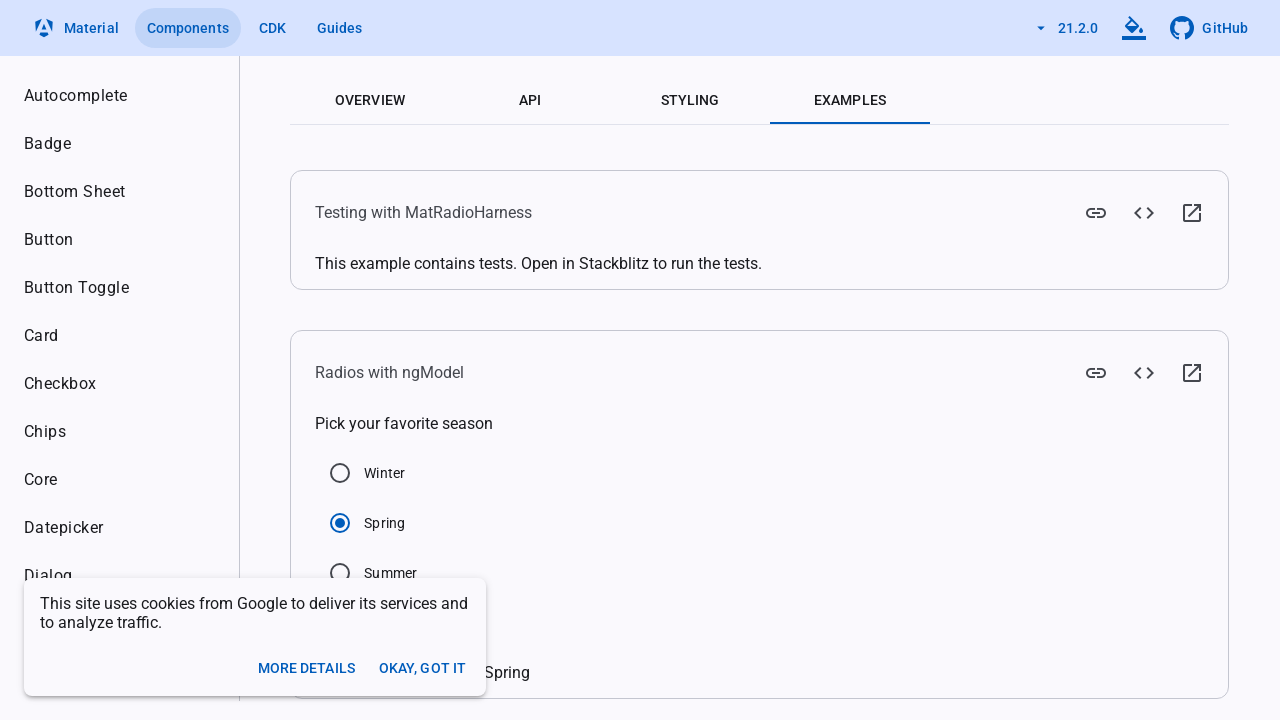

Waited 2000ms for UI update
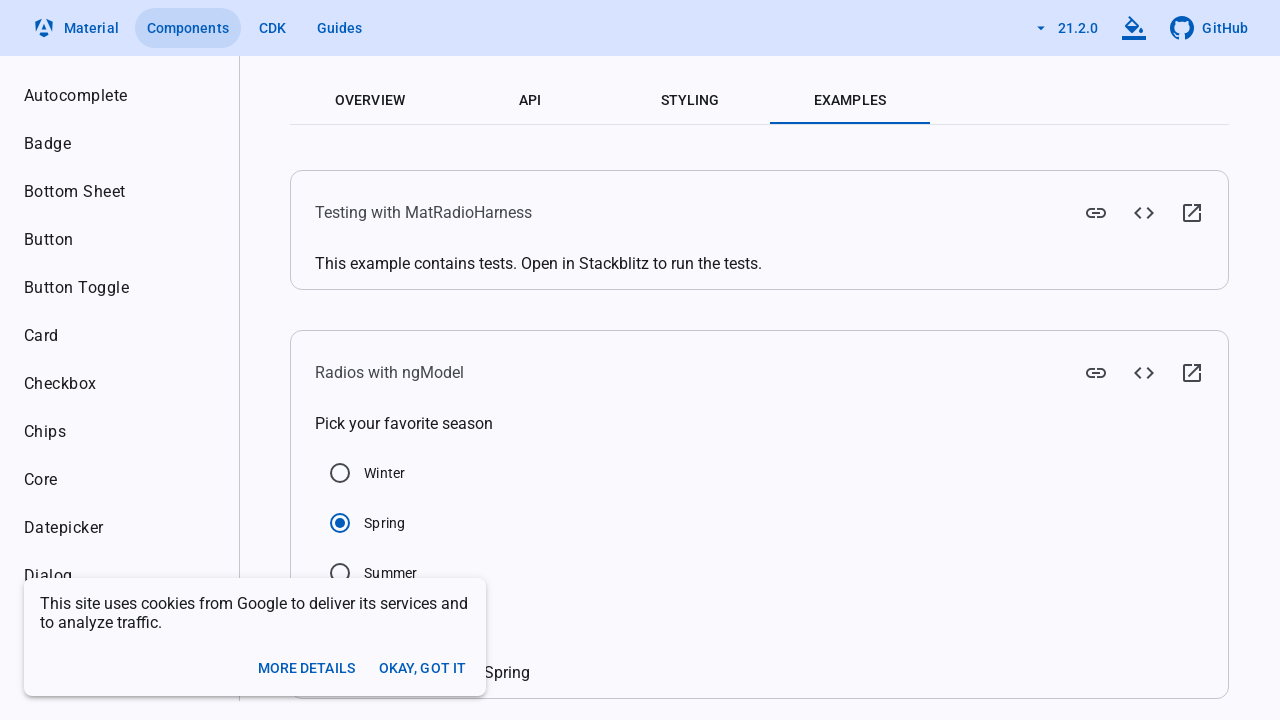

Verified Spring radio button is selected
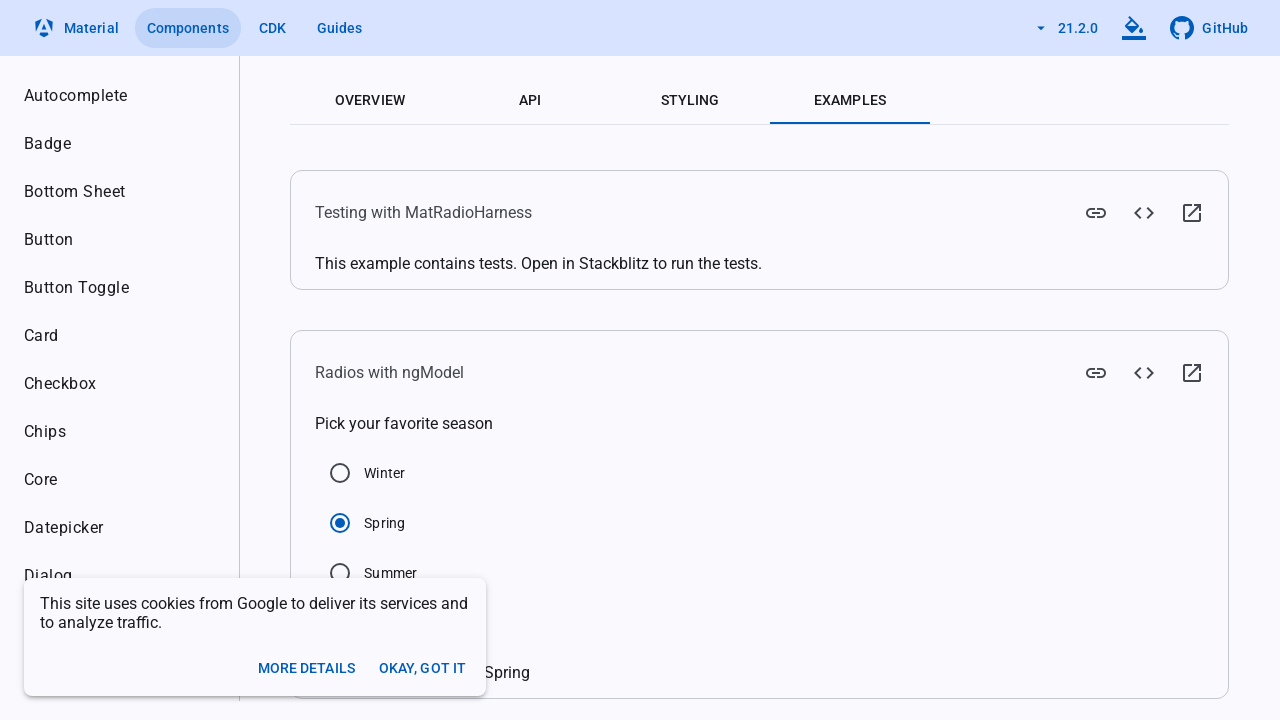

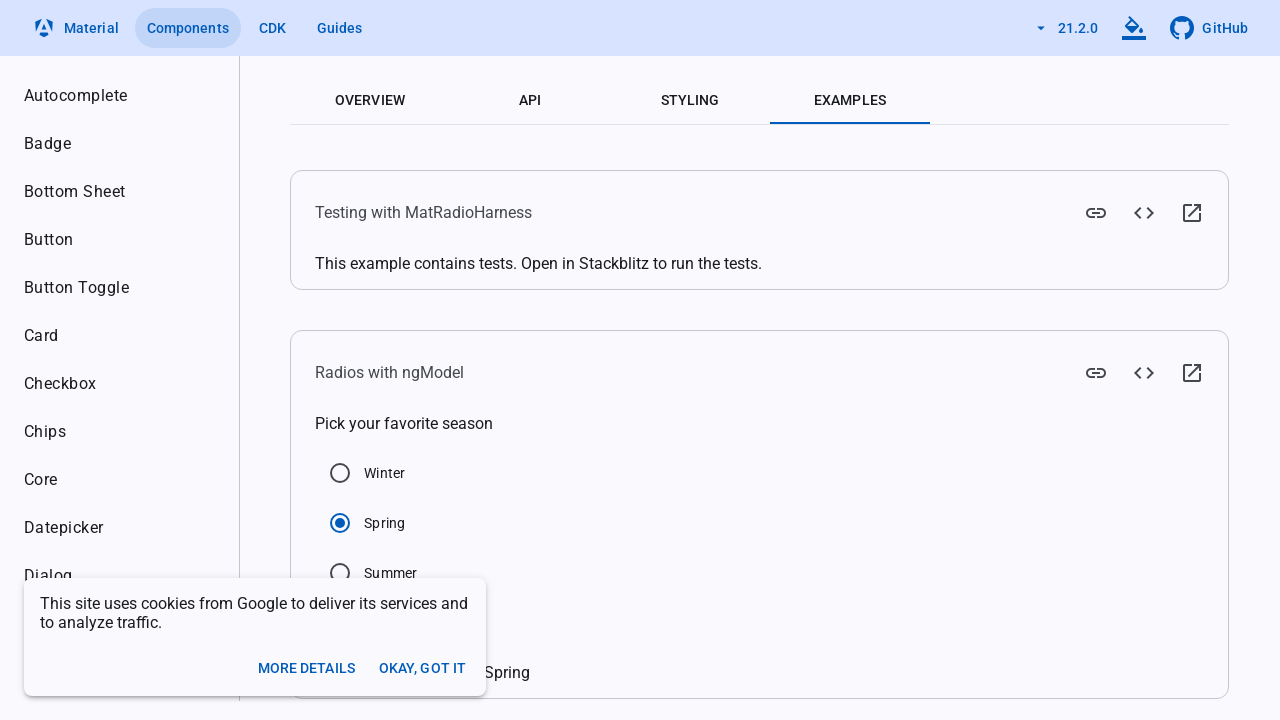